Tests navigation on the Training Support website by verifying the homepage title and clicking the "About Us" link to navigate to the about page

Starting URL: https://www.training-support.net/

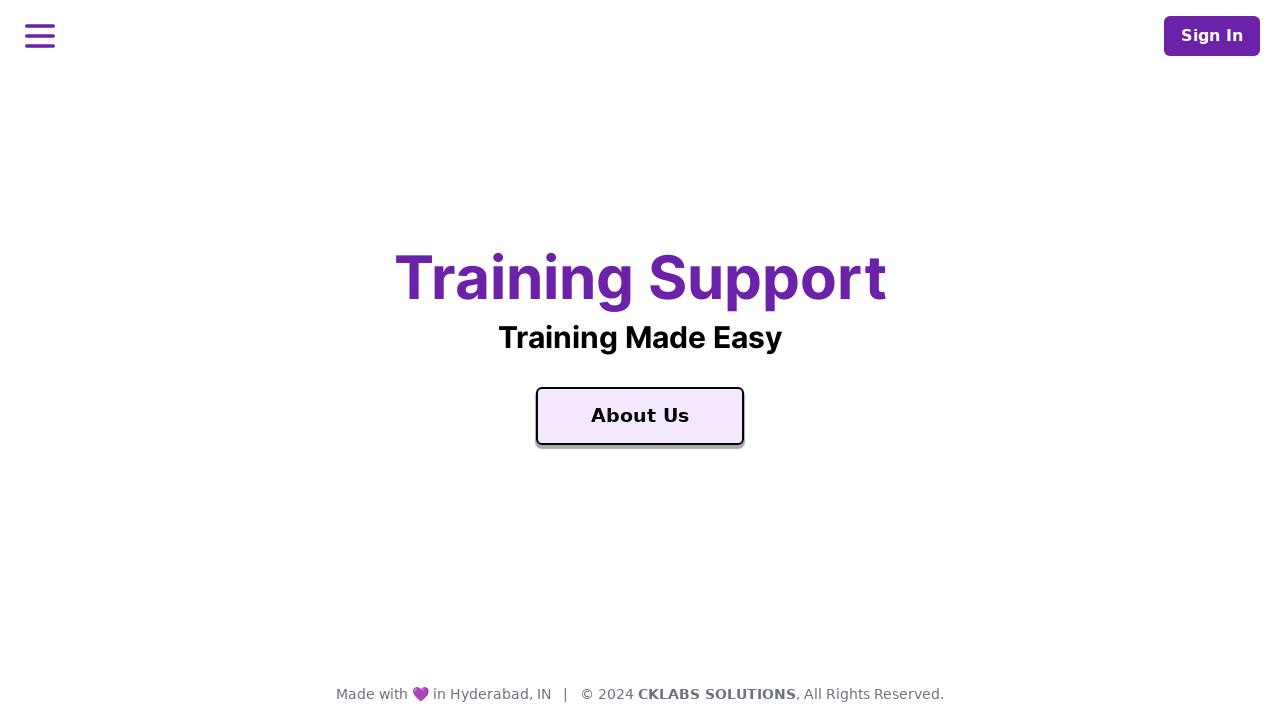

Waited for homepage to load - 'Training Support' title element present
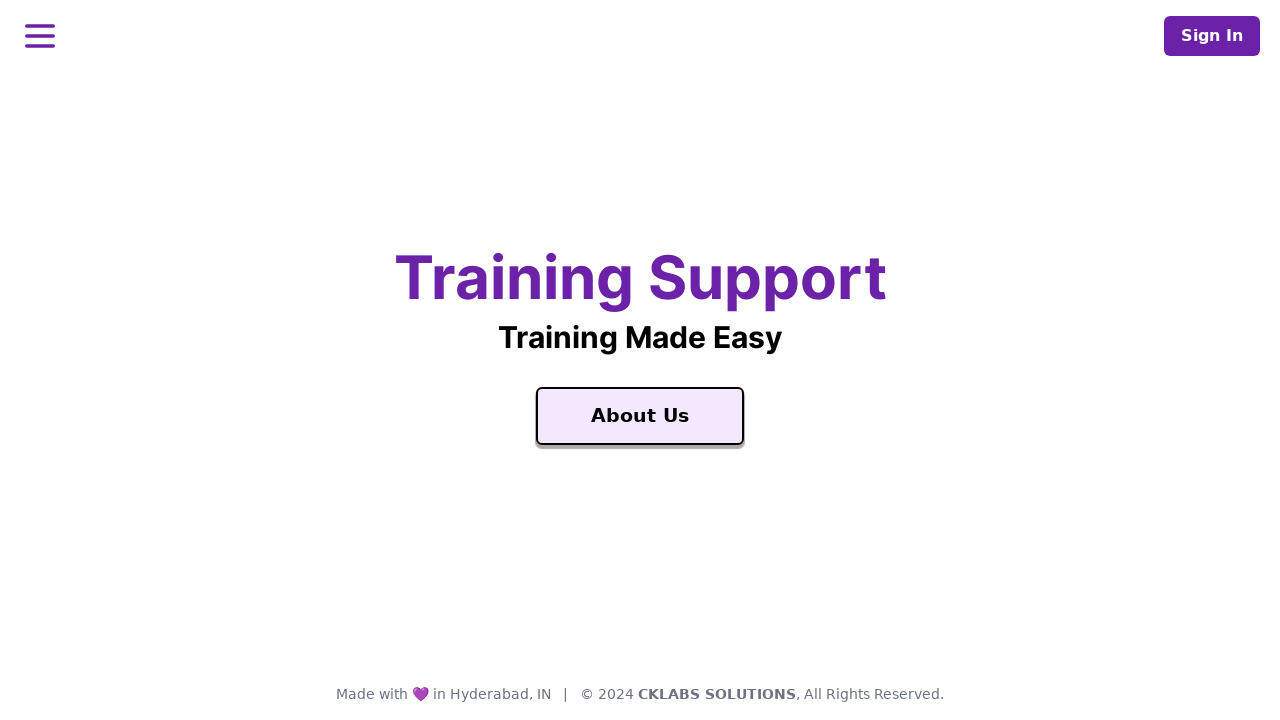

Retrieved homepage title: 'Training Support'
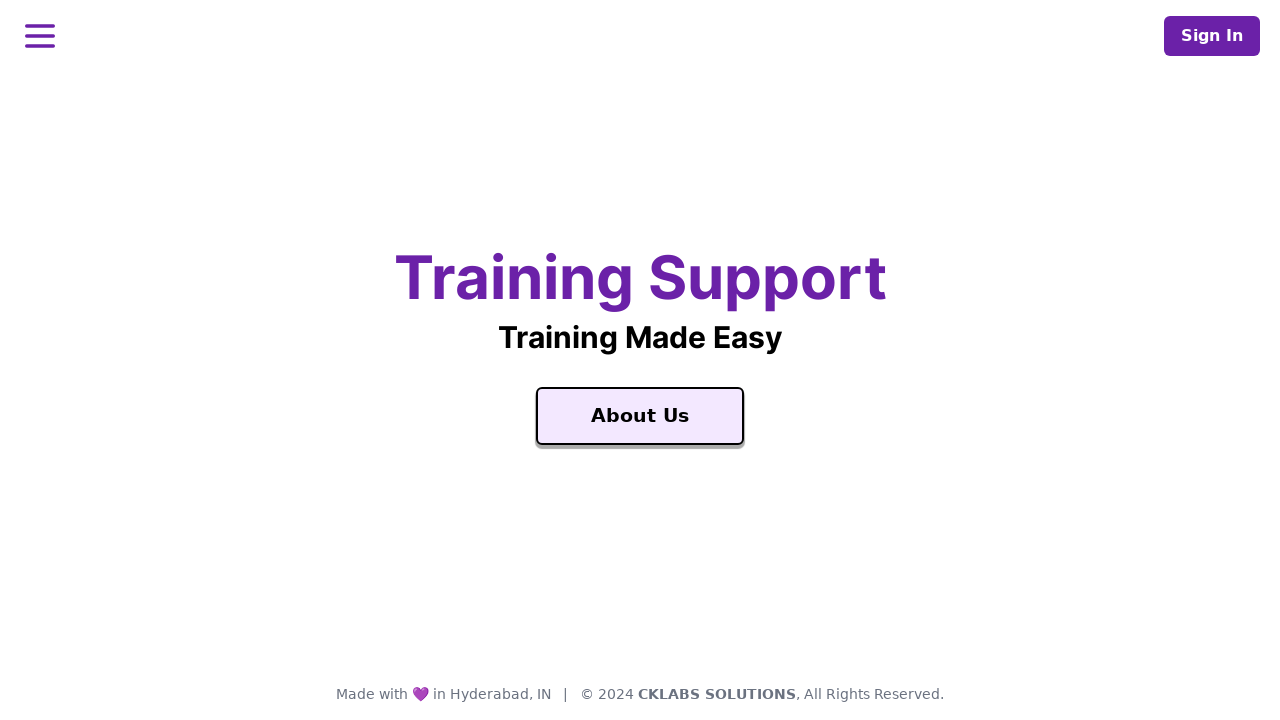

Clicked 'About Us' link to navigate to about page at (640, 416) on text=About Us
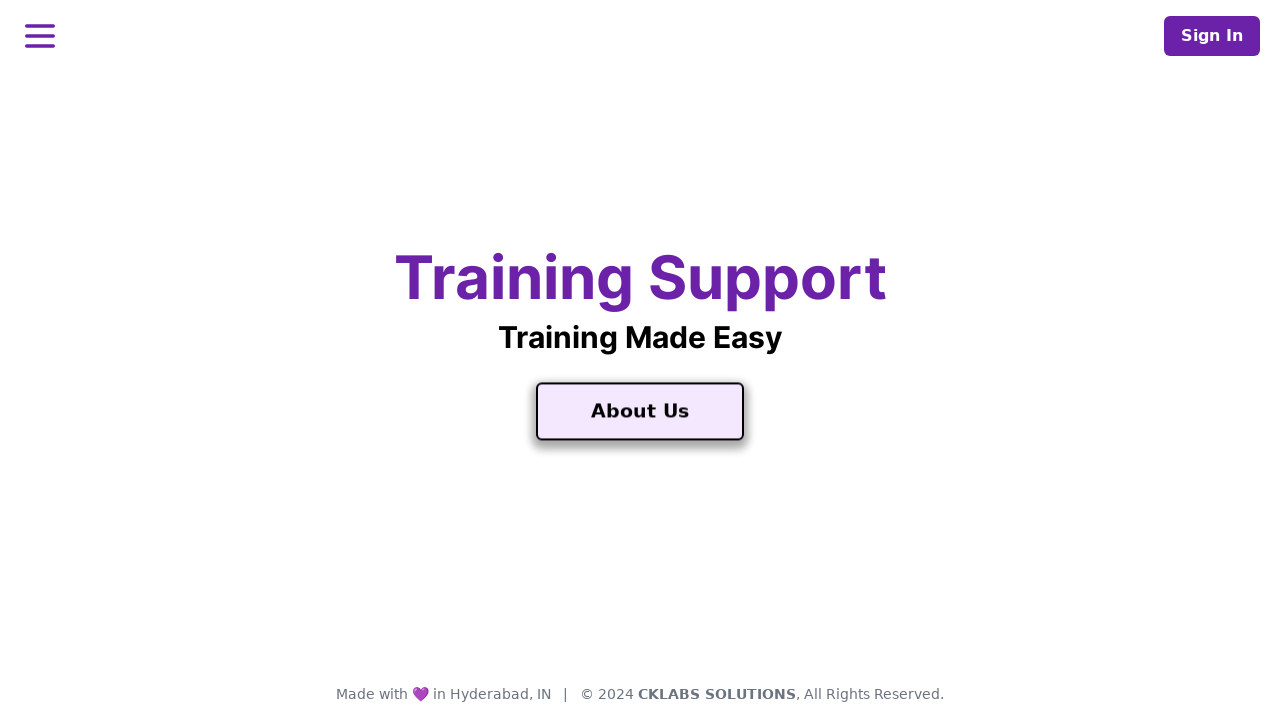

Waited for About Us page to load
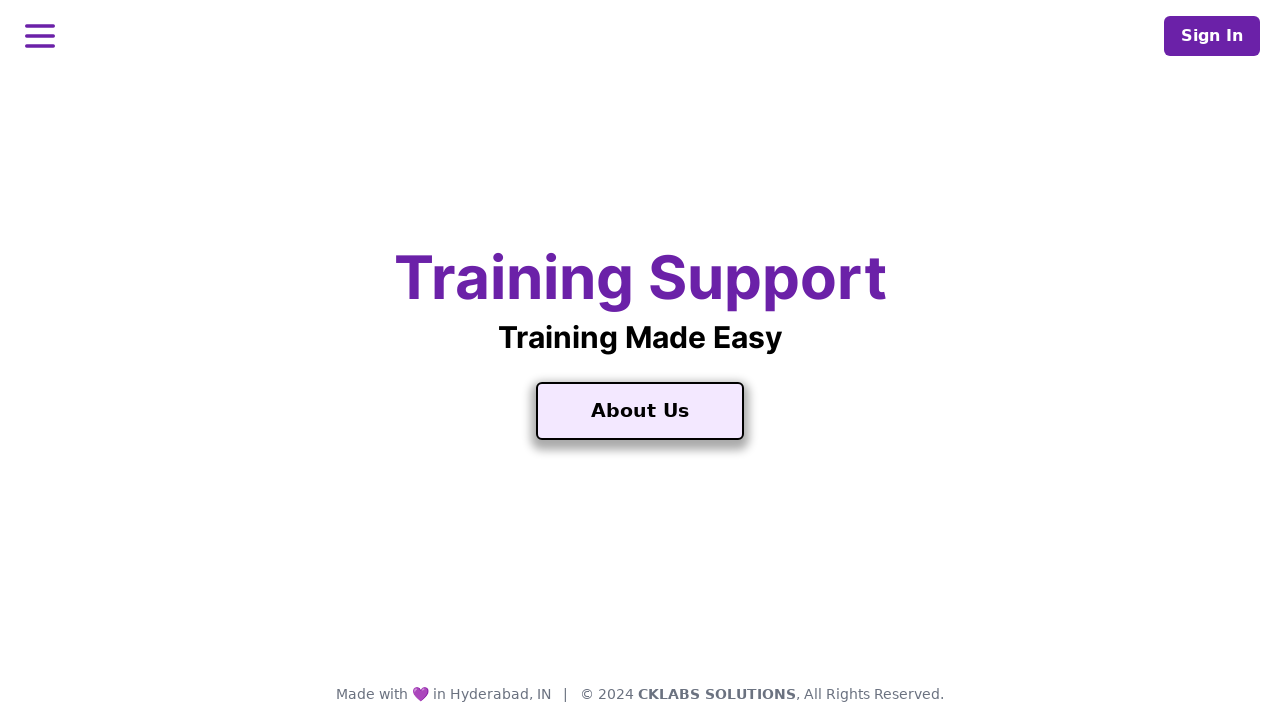

Retrieved About Us page title: 'About Us'
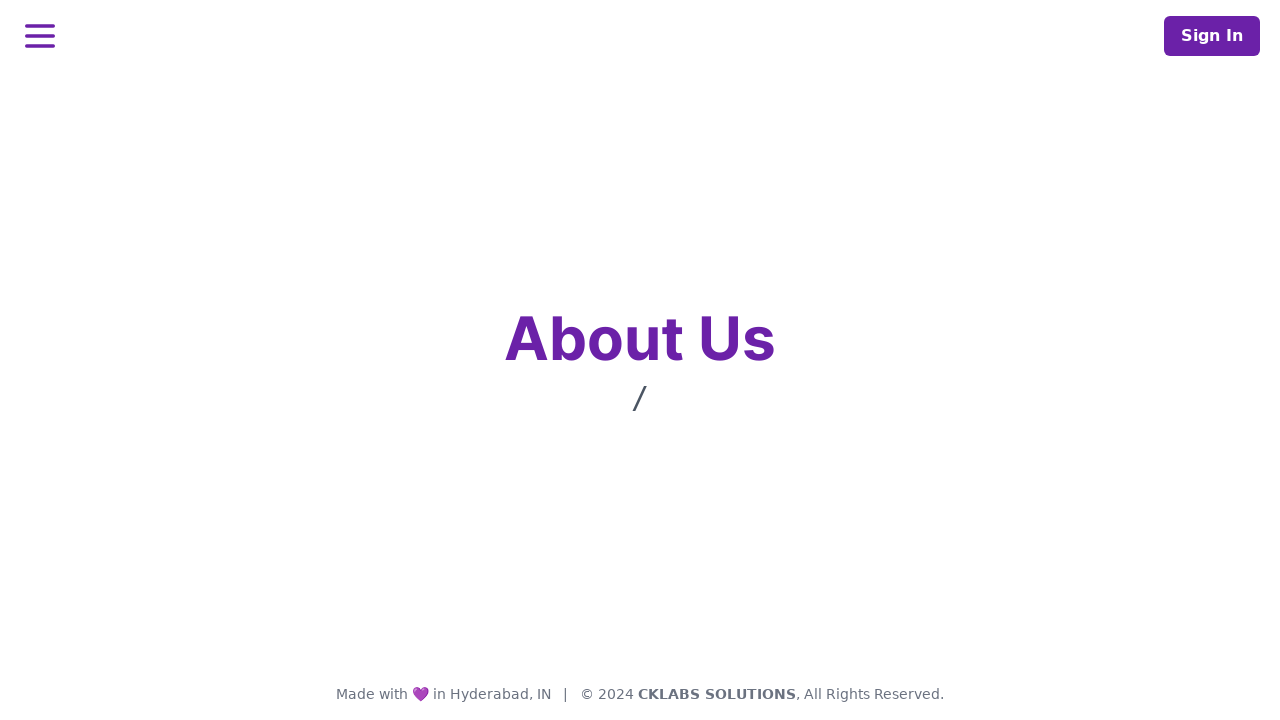

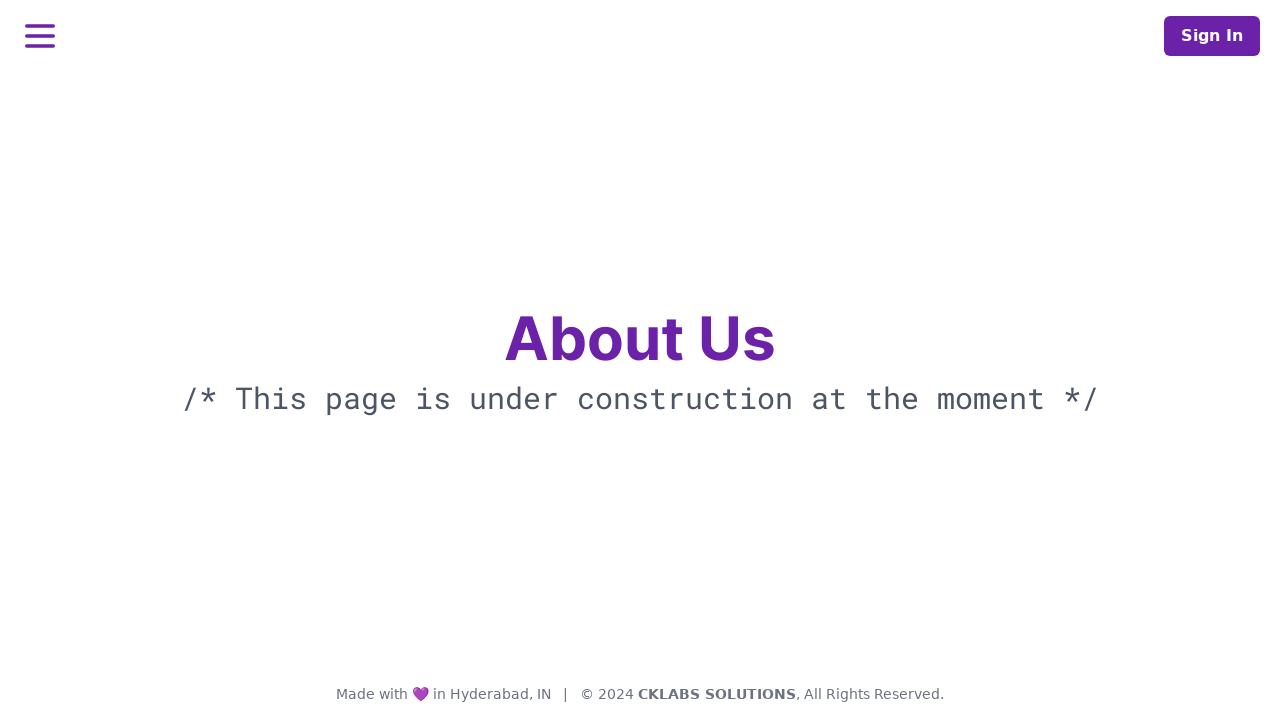